Tests radio button functionality by finding radio buttons in a group, checking their initial state, and clicking the first radio button option.

Starting URL: http://www.echoecho.com/htmlforms10.htm

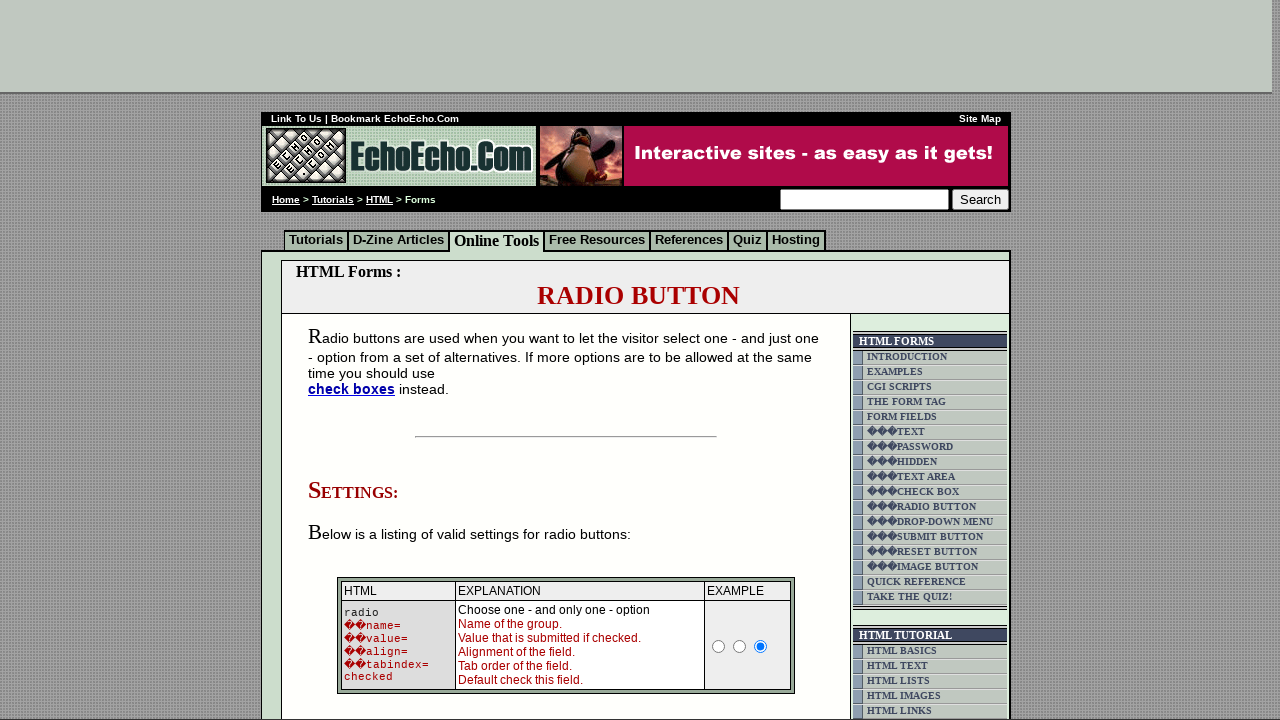

Waited for radio buttons in group1 to be present
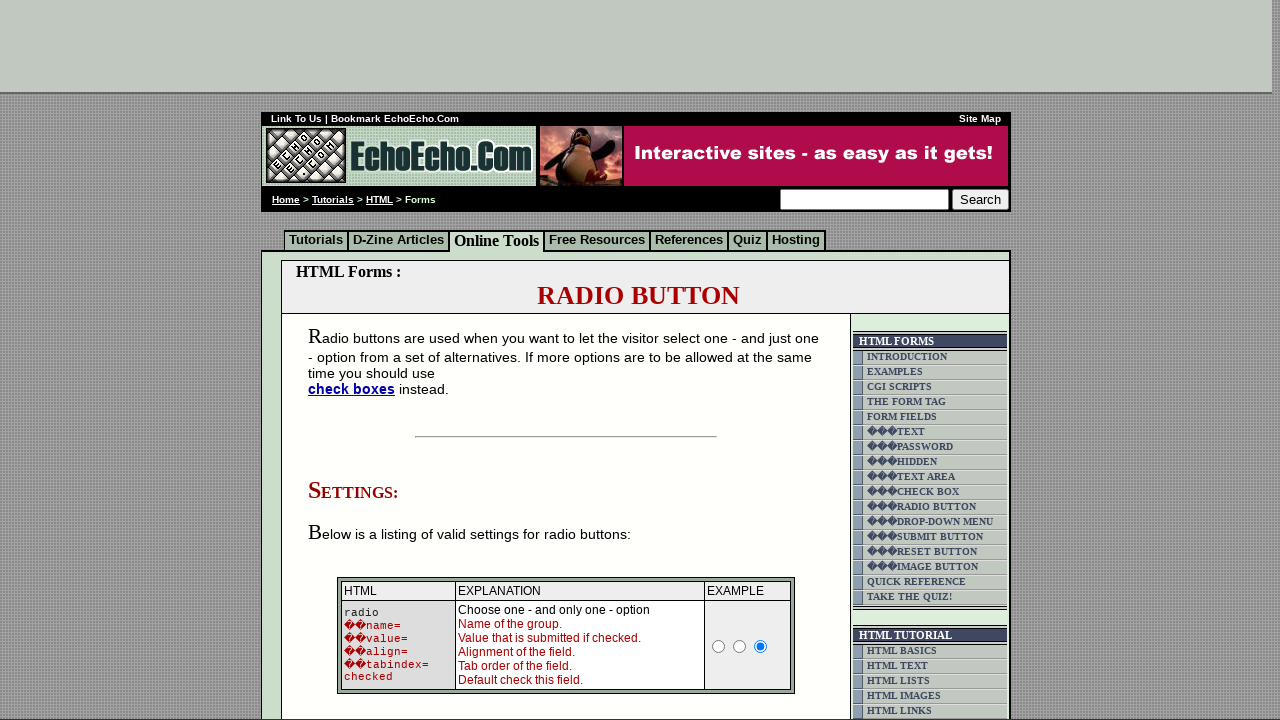

Located all radio buttons in group1
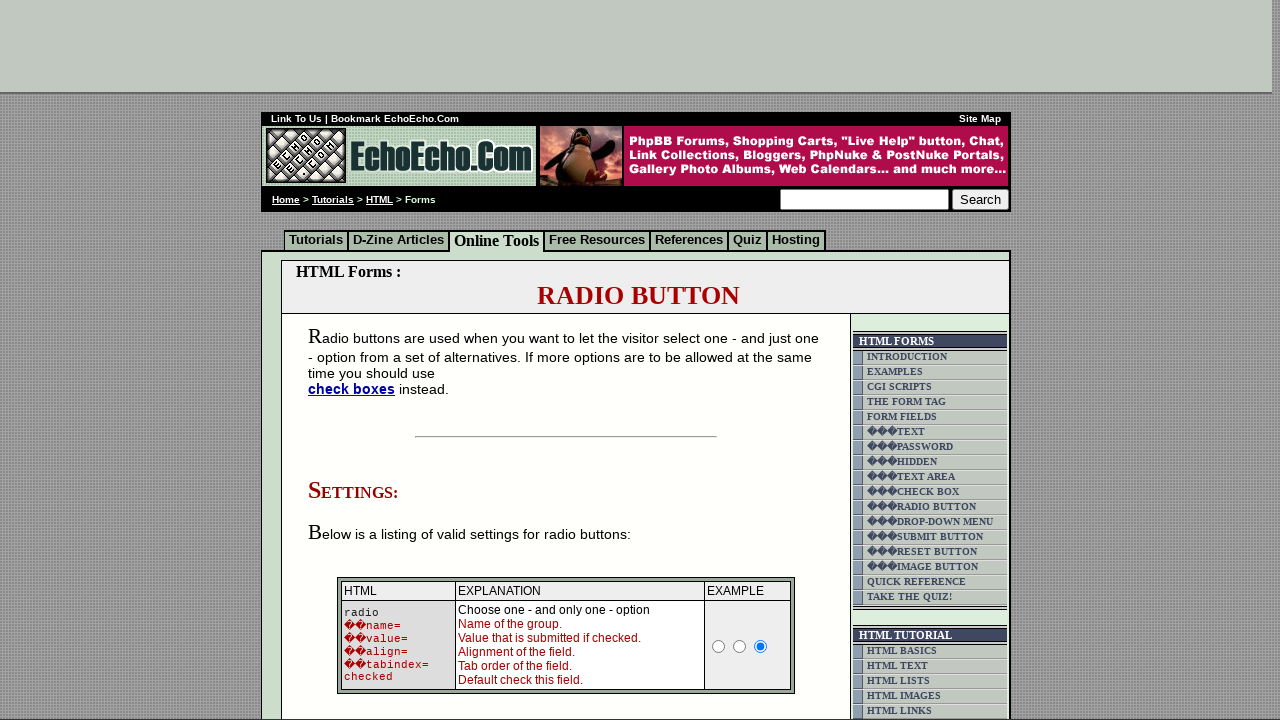

Counted radio buttons in group1: 3
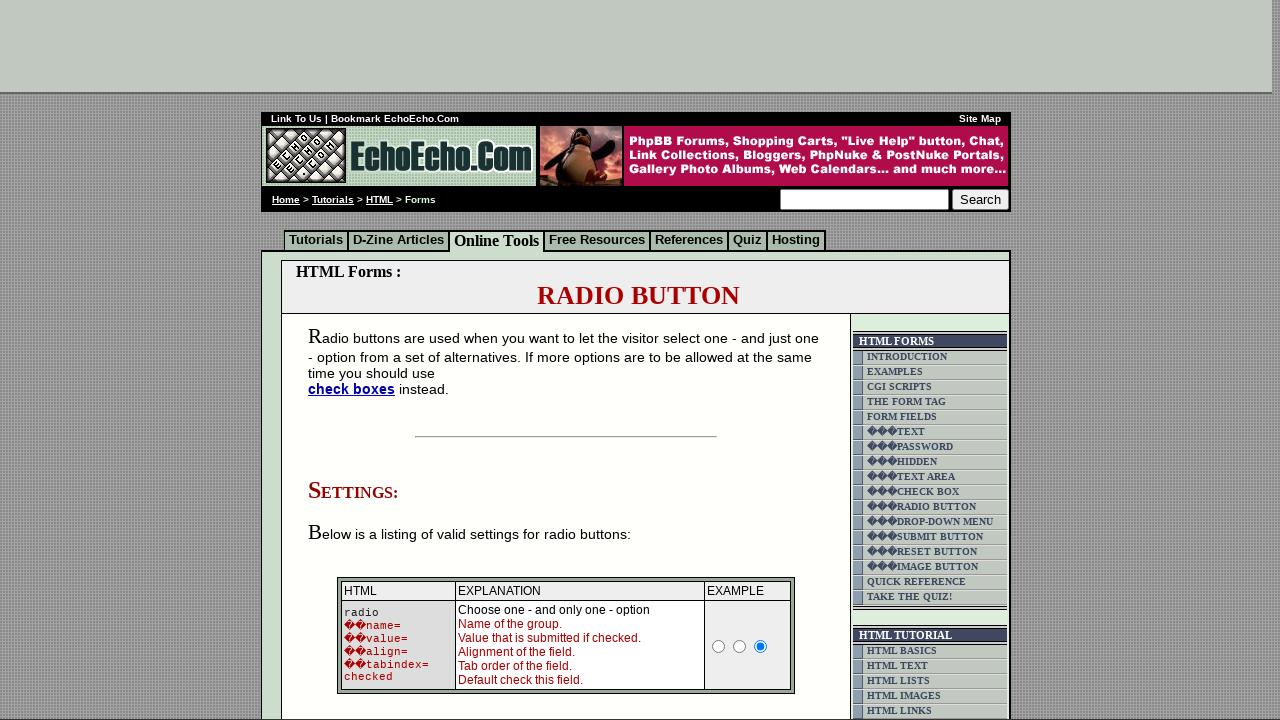

Checked initial state of first radio button: None
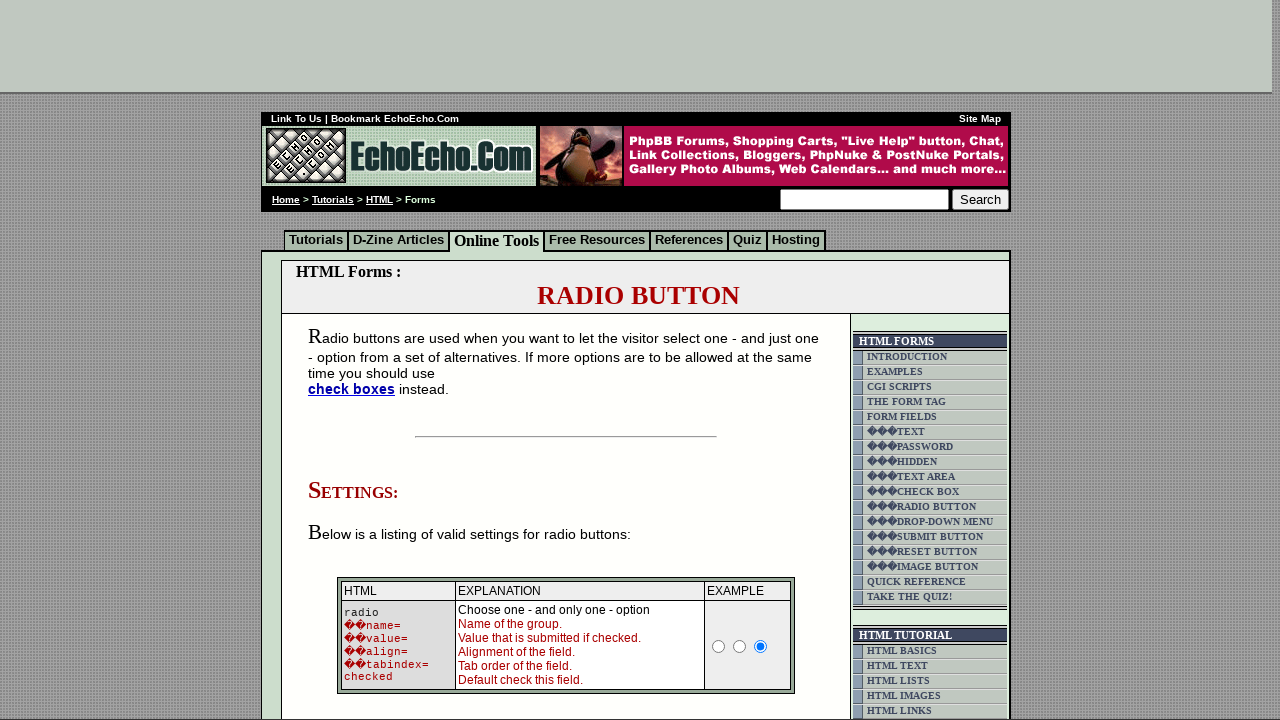

Checked initial state of second radio button: 
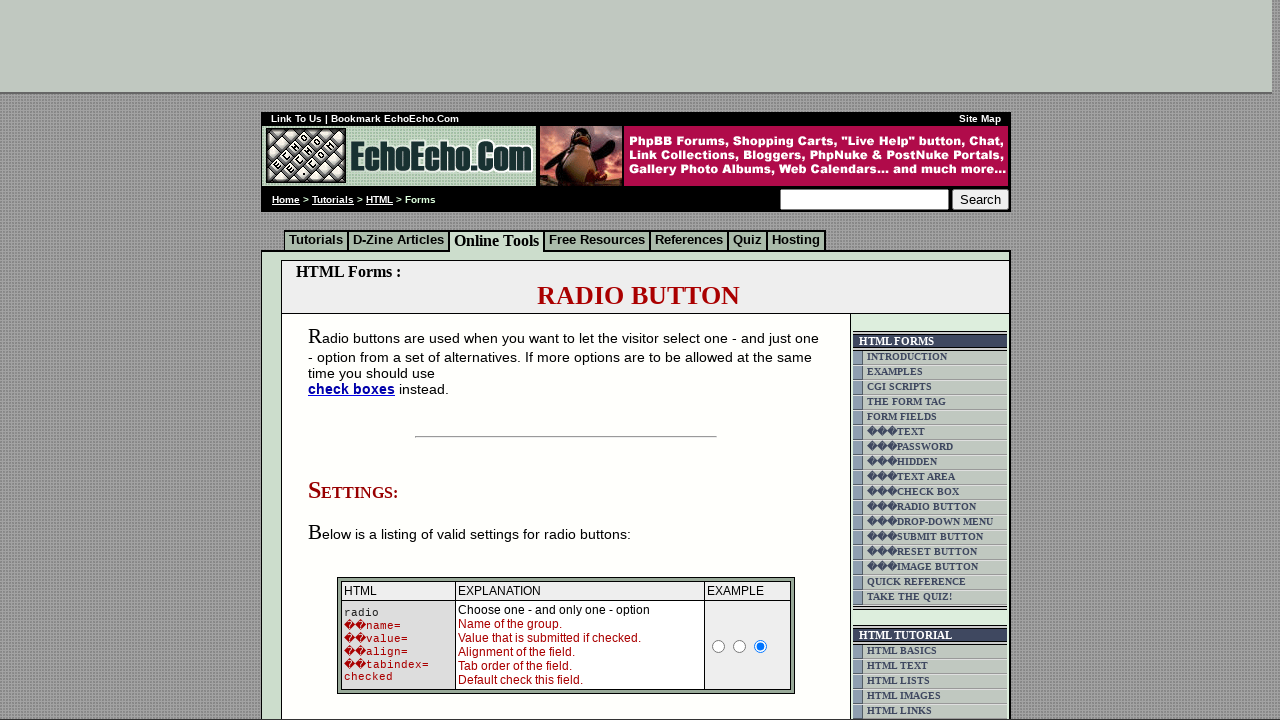

Clicked the first radio button in group1 at (356, 360) on input[name='group1'] >> nth=0
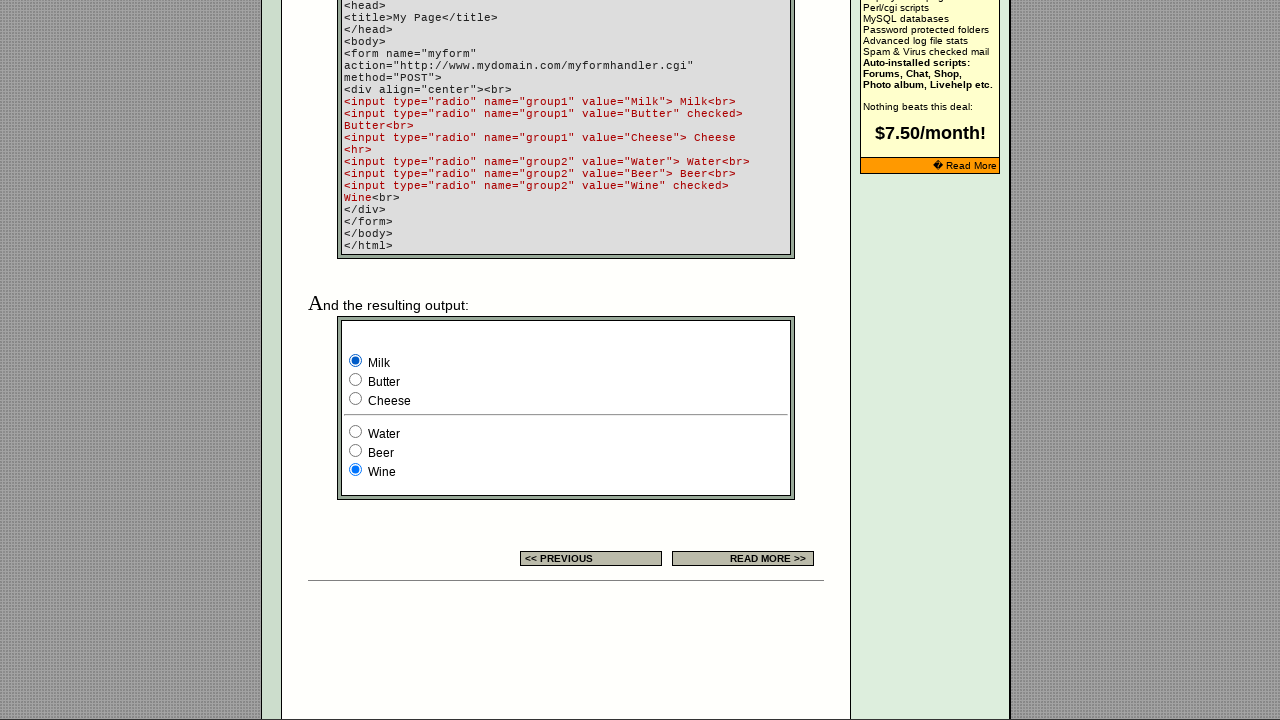

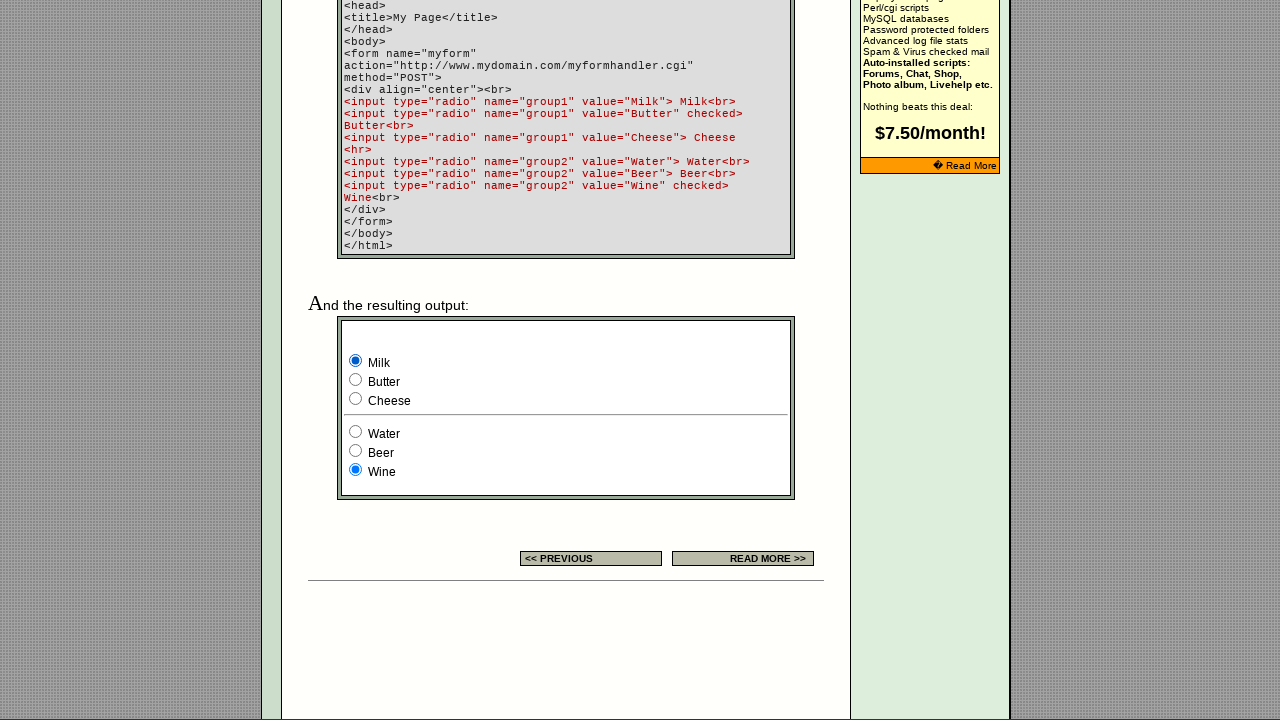